Tests switching into an iframe, entering text, and then switching back to the main content

Starting URL: https://demo.automationtesting.in/Frames.html

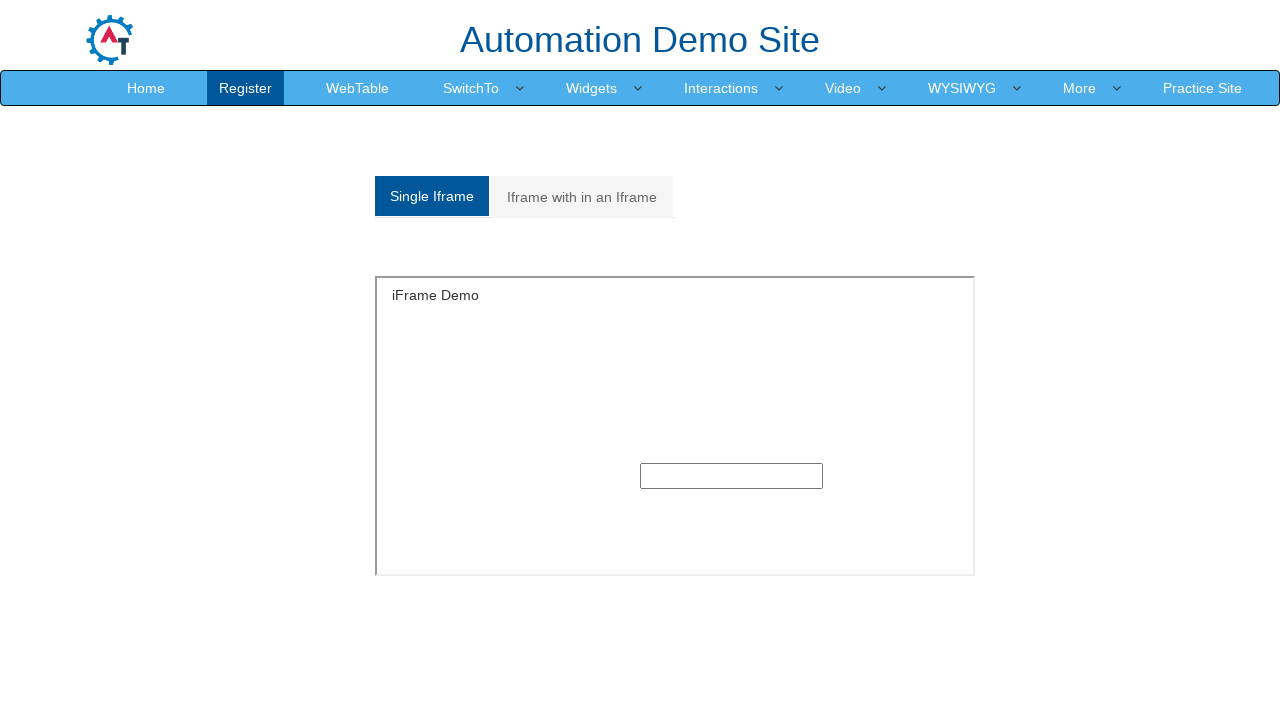

Located first iframe on the page
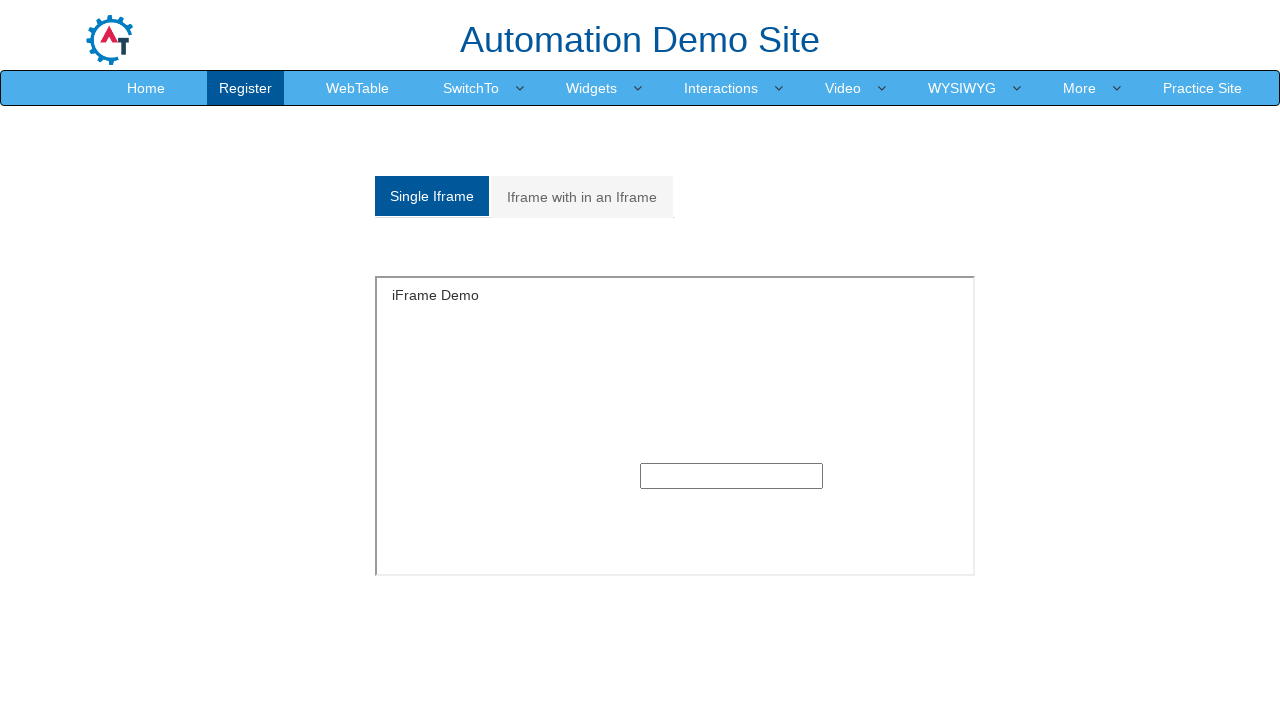

Filled input field in iframe with 'John' on iframe >> nth=0 >> internal:control=enter-frame >> input
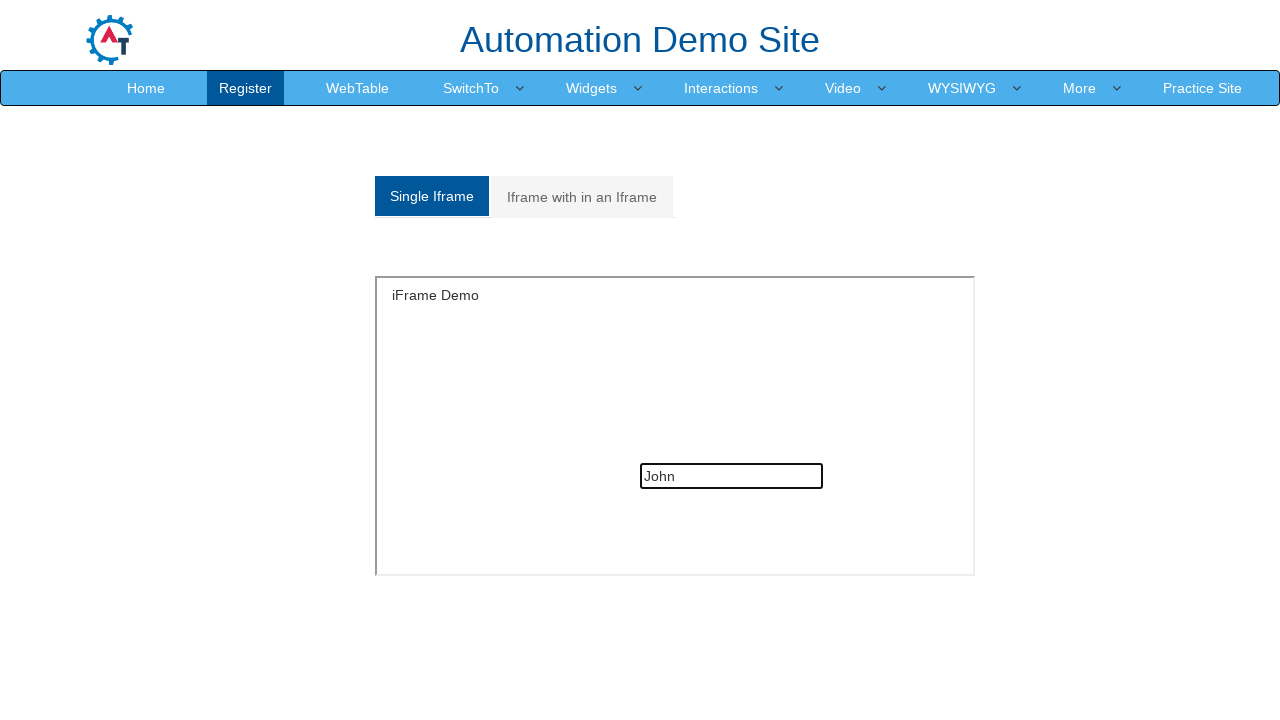

Switched back to main content (automatic with frame_locator)
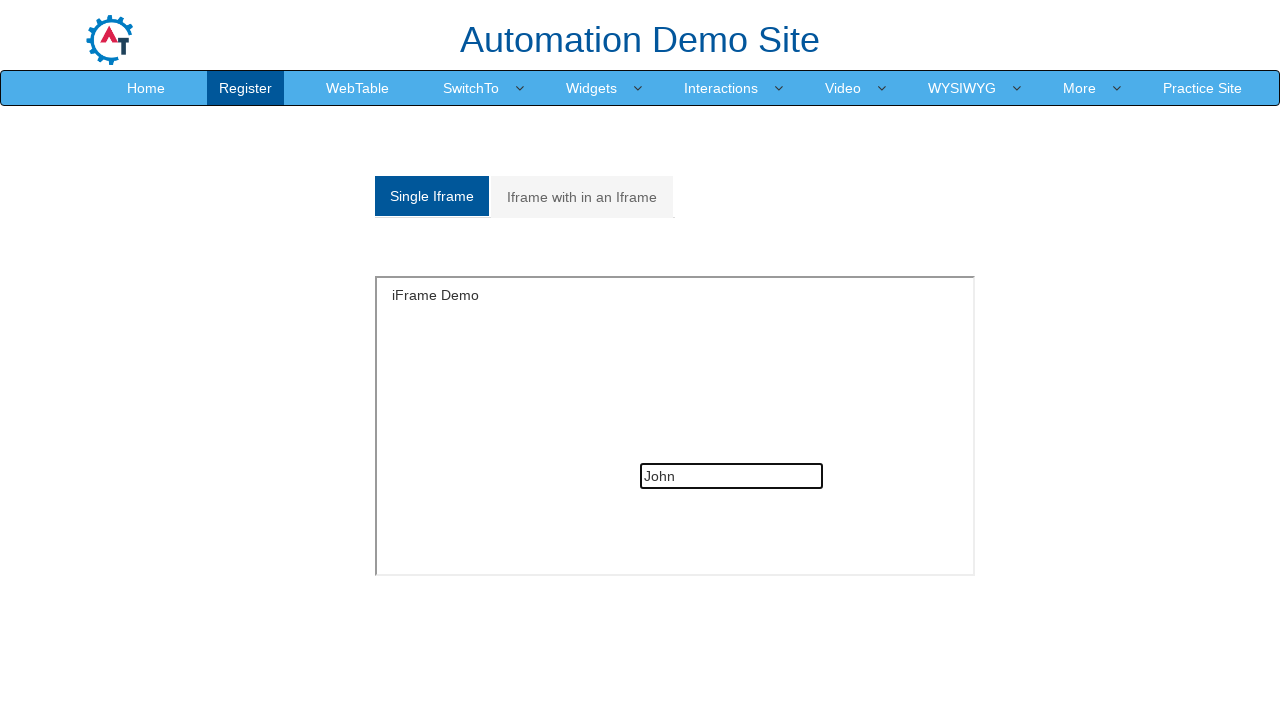

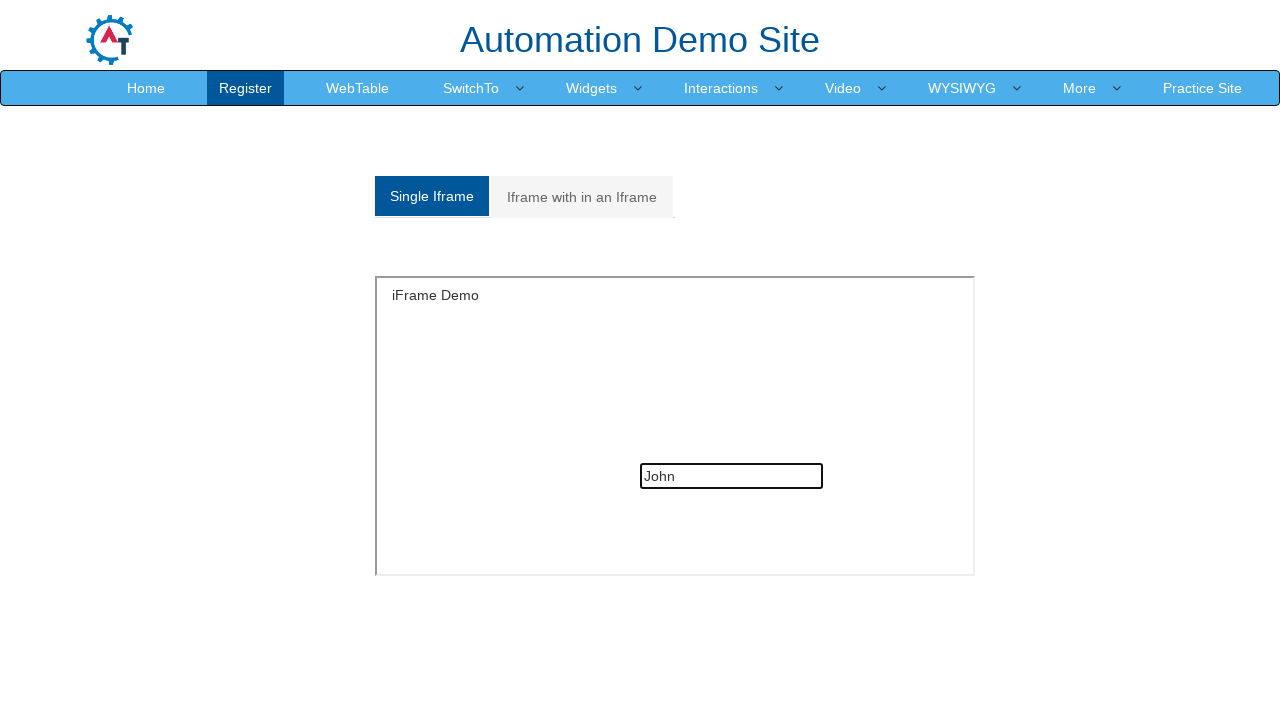